Tests dynamic controls by clicking Remove button to hide an element, verifying the "It's gone!" message, then clicking Add button and verifying "It's back!" message

Starting URL: https://the-internet.herokuapp.com/dynamic_controls

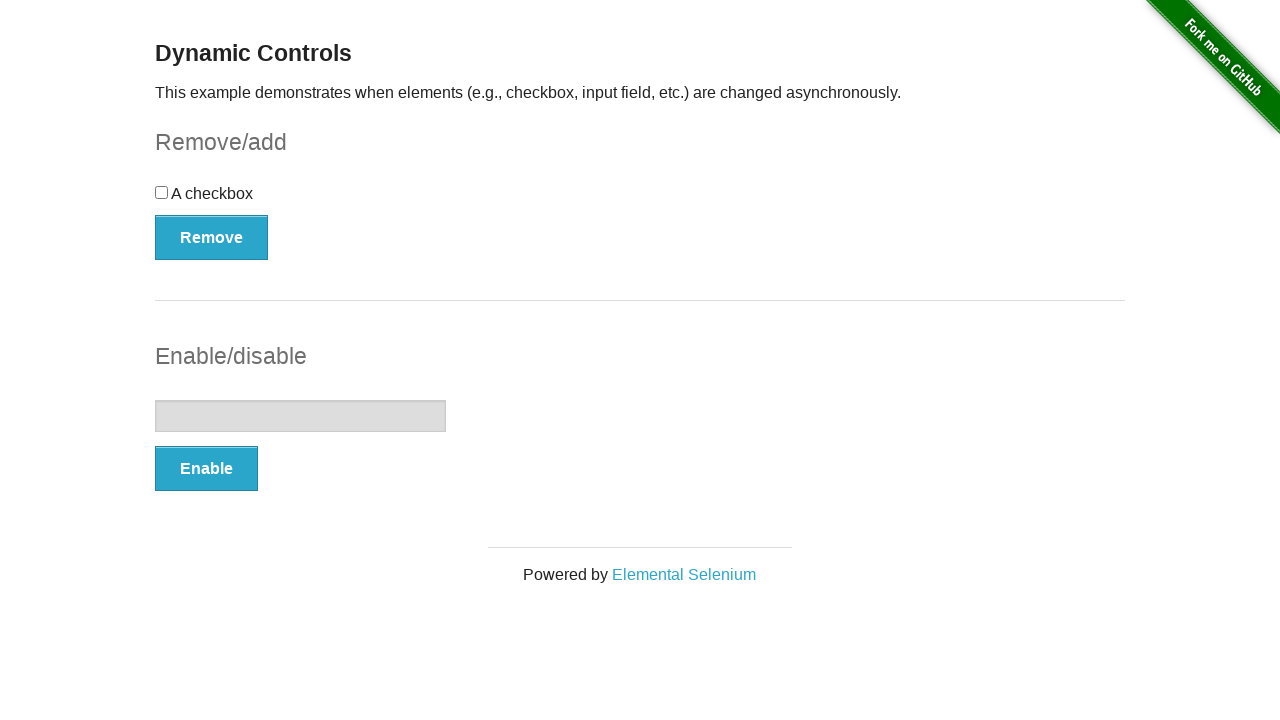

Clicked Remove button to hide the element at (212, 237) on xpath=//button[text()='Remove']
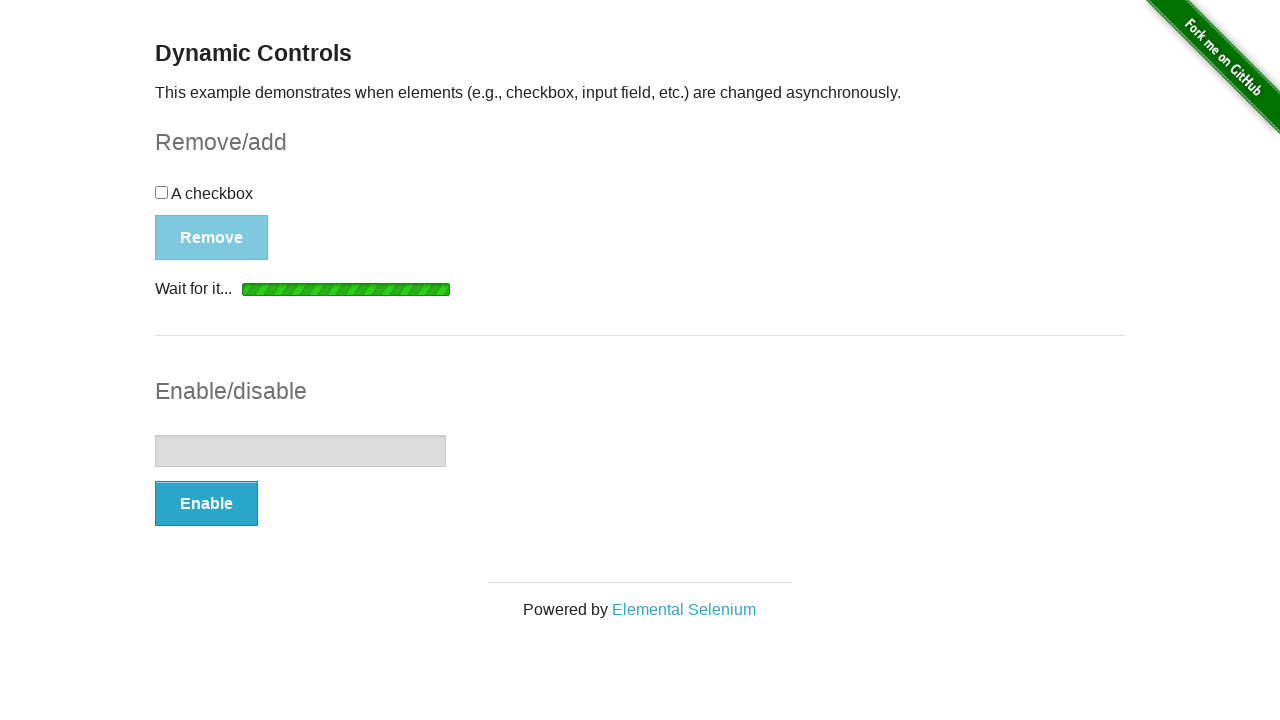

Verified 'It's gone!' message appeared after removing element
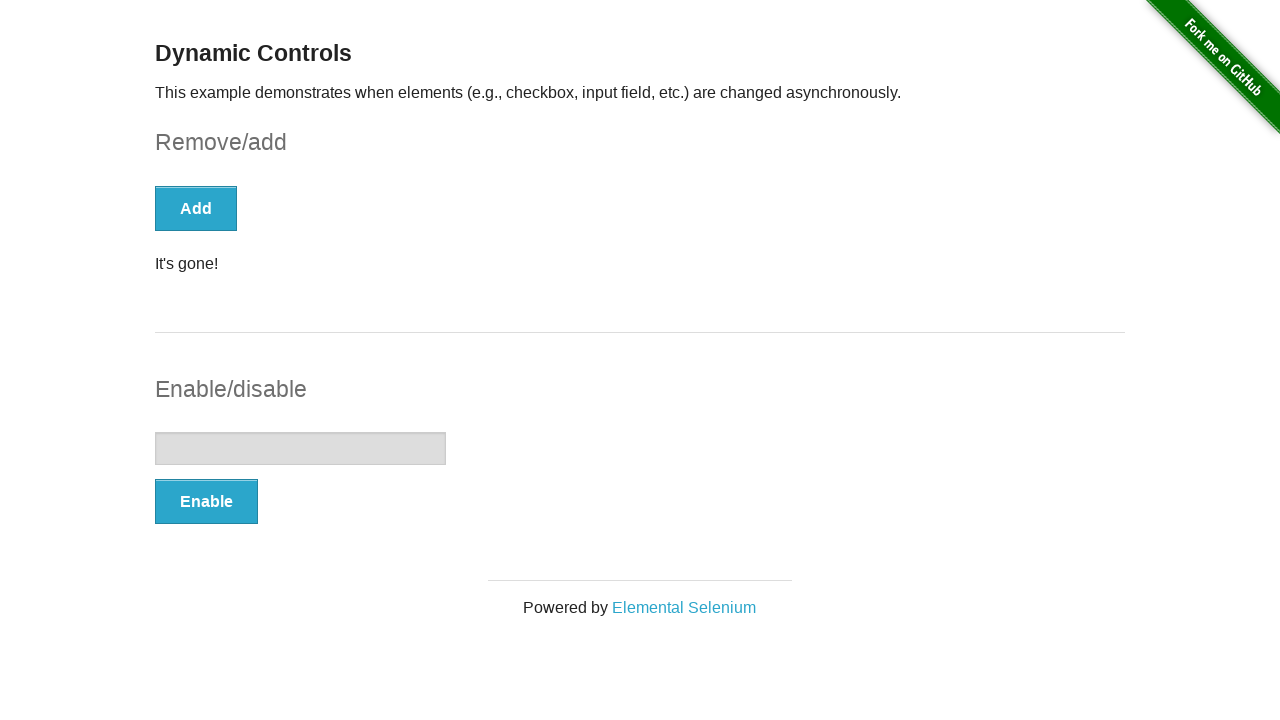

Clicked Add button to restore the element at (196, 208) on (//button[@type='button'])[1]
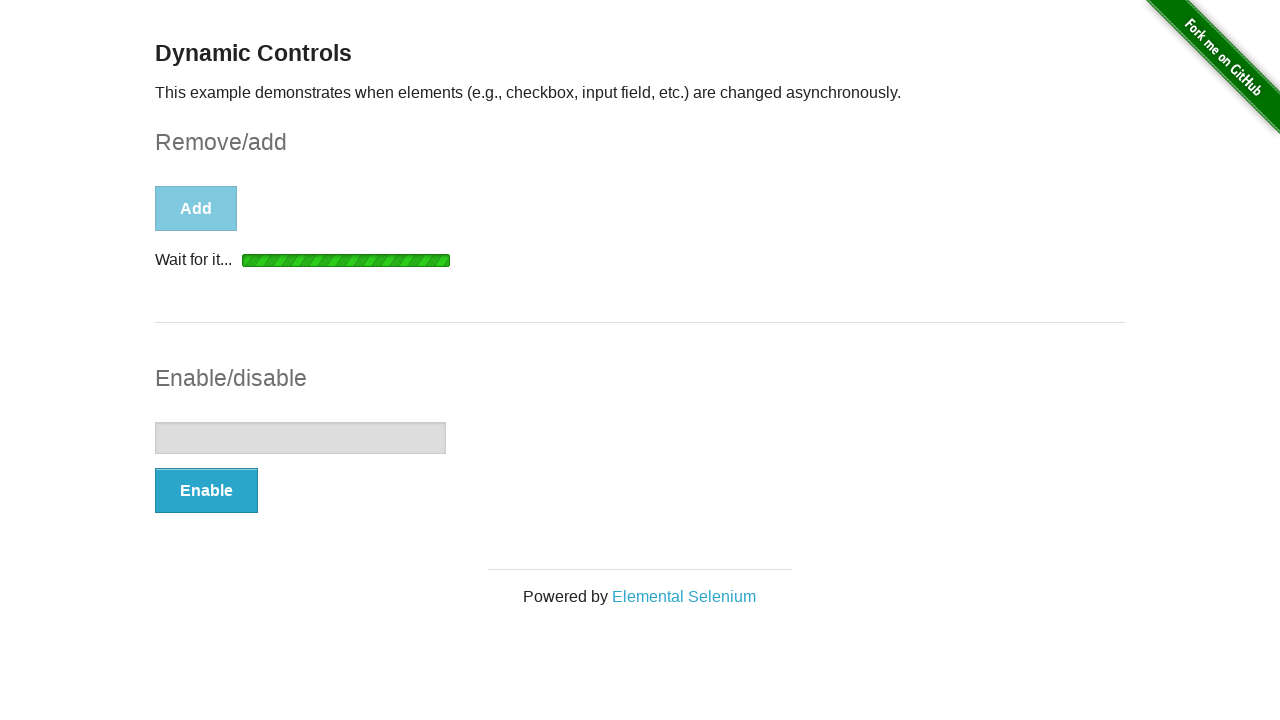

Verified 'It's back!' message appeared after adding element back
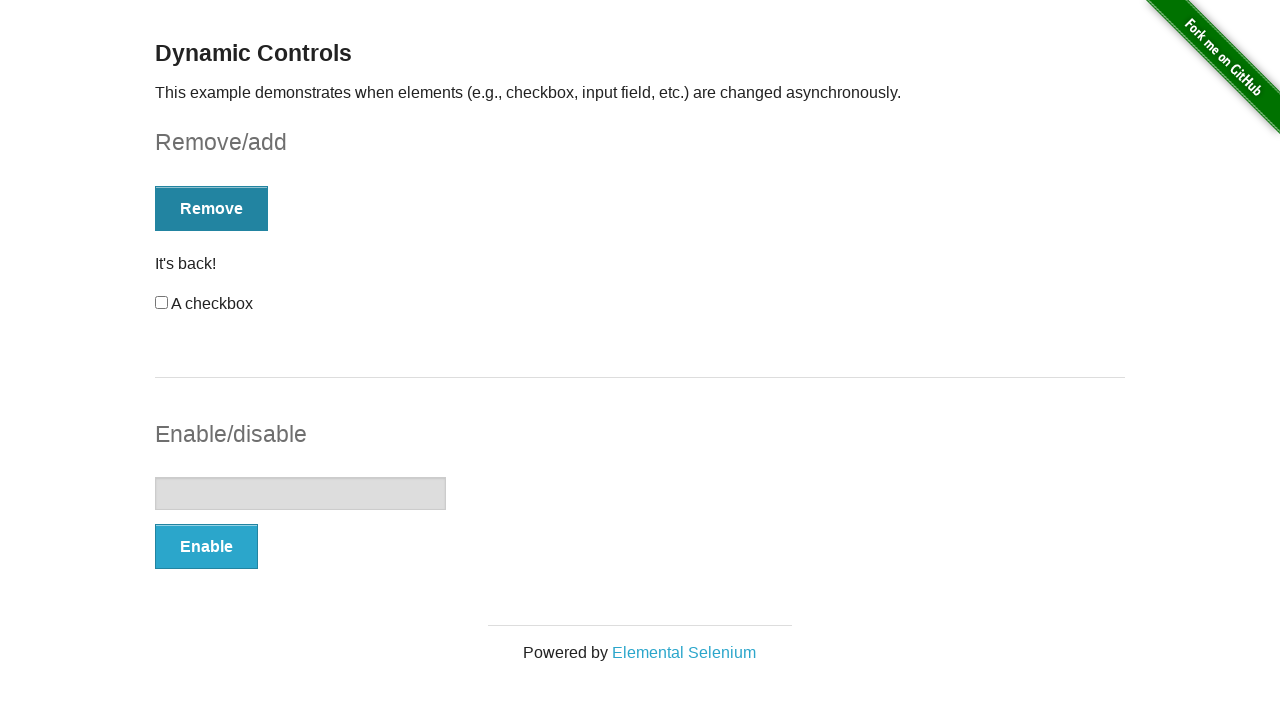

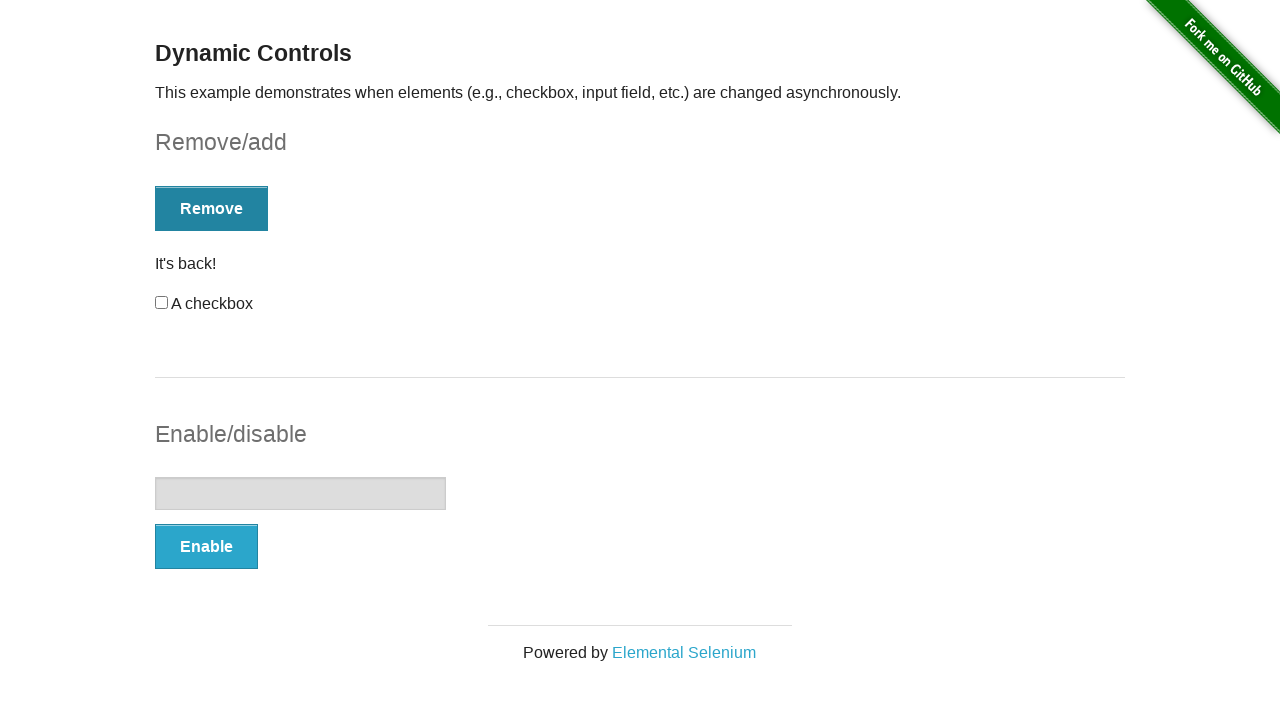